Tests page scrolling functionality by scrolling down 4500 pixels and then scrolling back up 4500 pixels on the Selenium downloads page

Starting URL: https://www.selenium.dev/downloads/

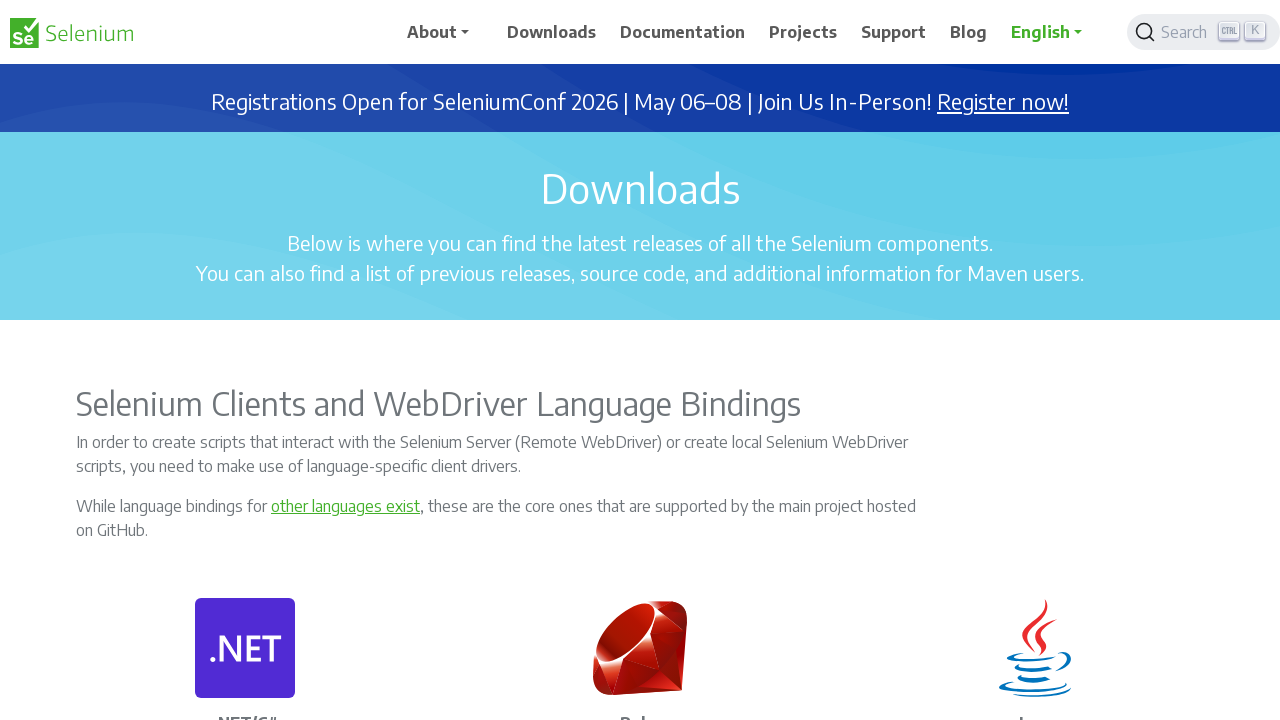

Navigated to Selenium downloads page
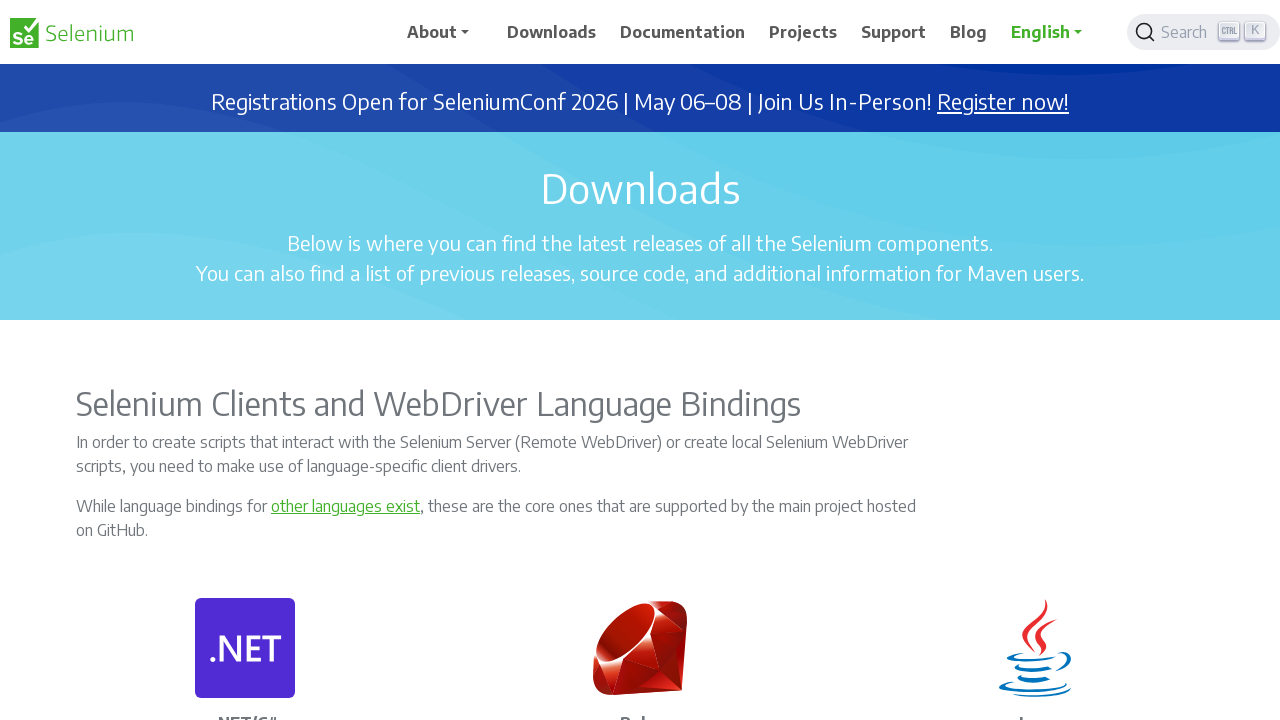

Scrolled down 4500 pixels
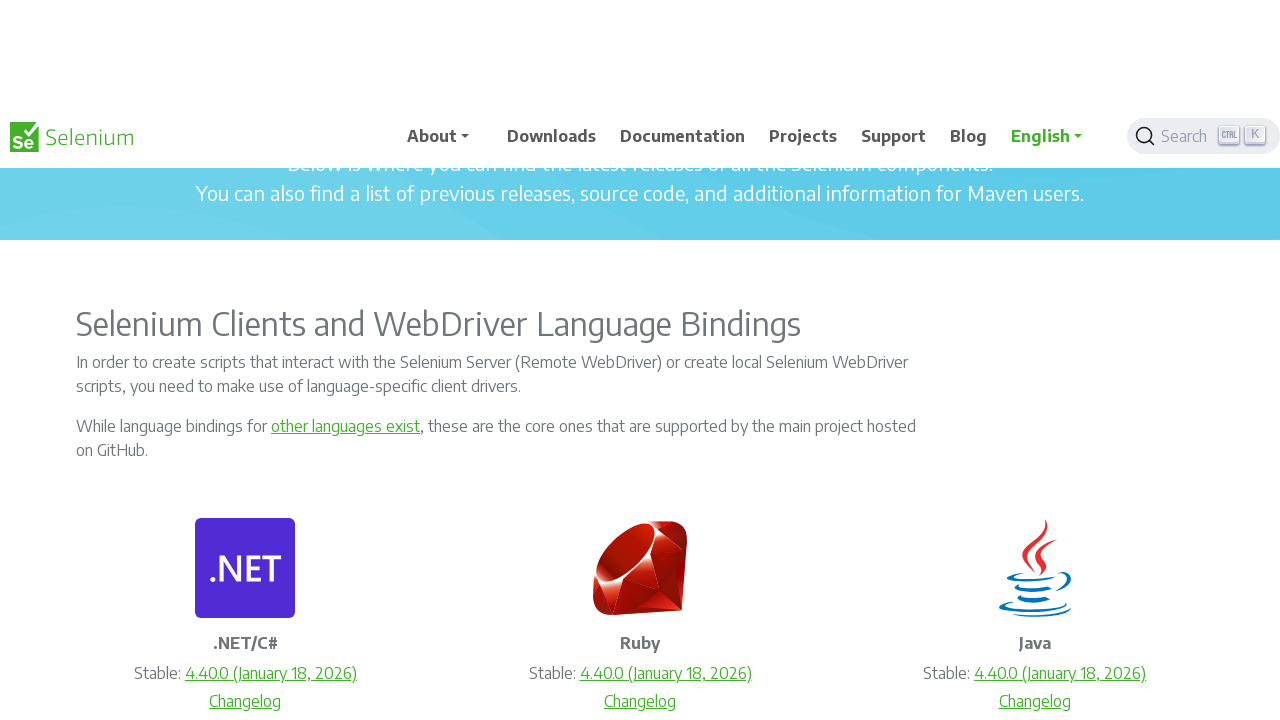

Waited 2 seconds to observe scroll position
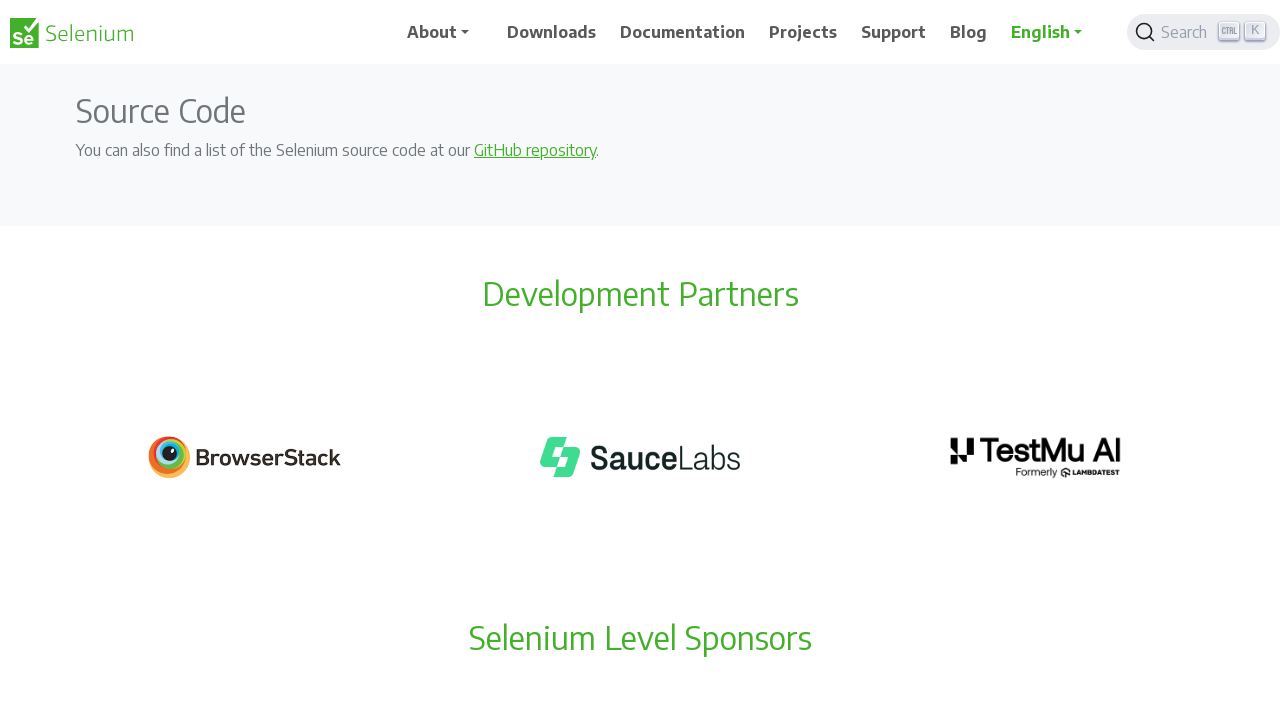

Scrolled back up 4500 pixels to original position
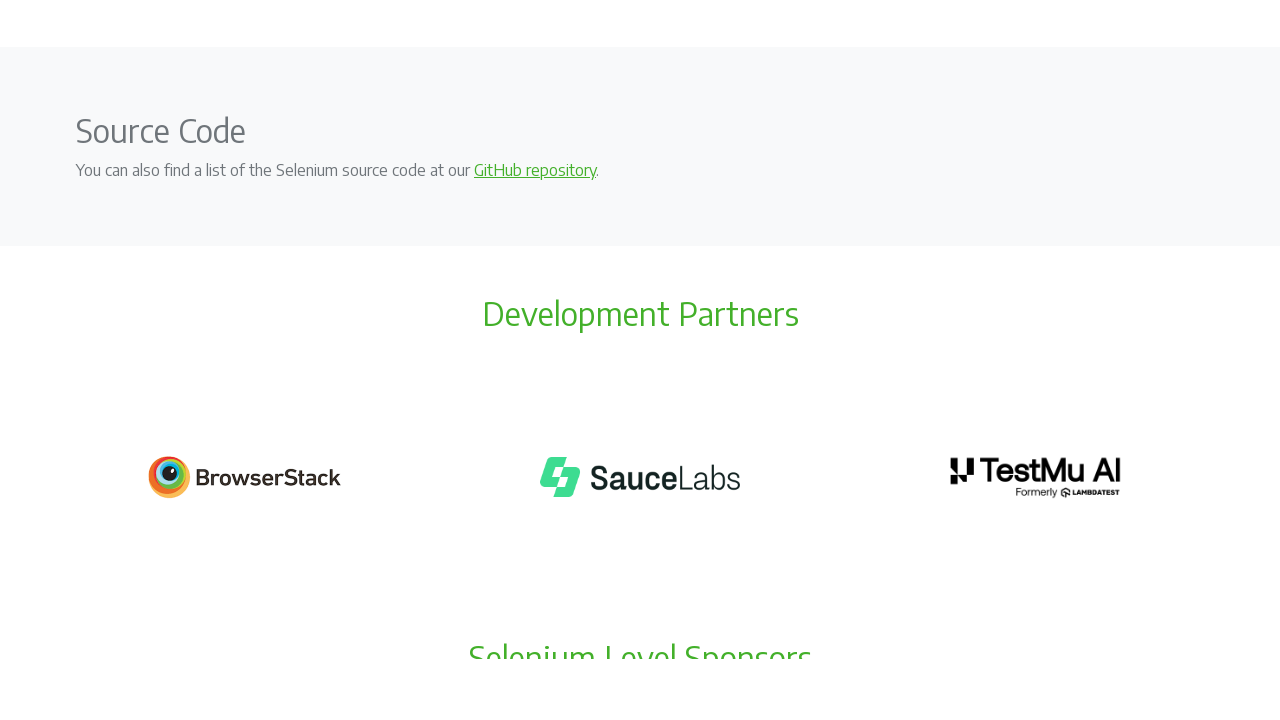

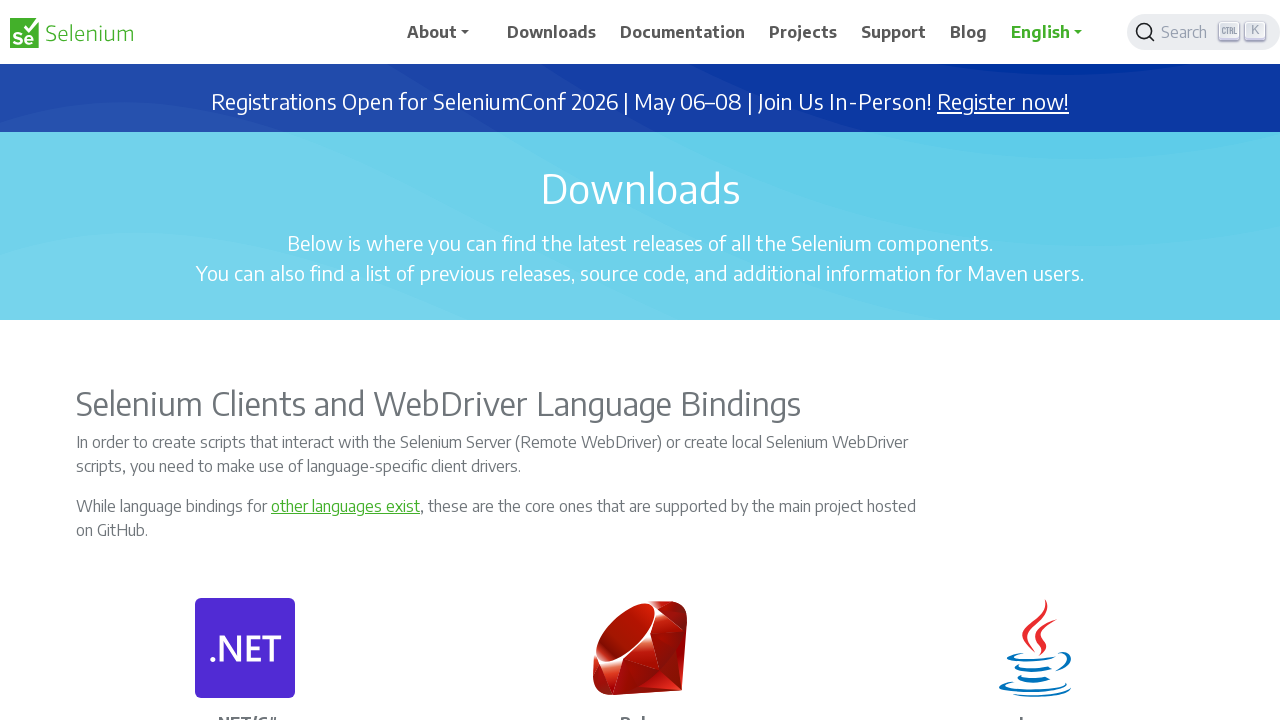